Tests creating a new paste on Pastebin by entering paste content, setting expiration to 10 minutes, entering a paste name, and submitting the form

Starting URL: https://pastebin.com

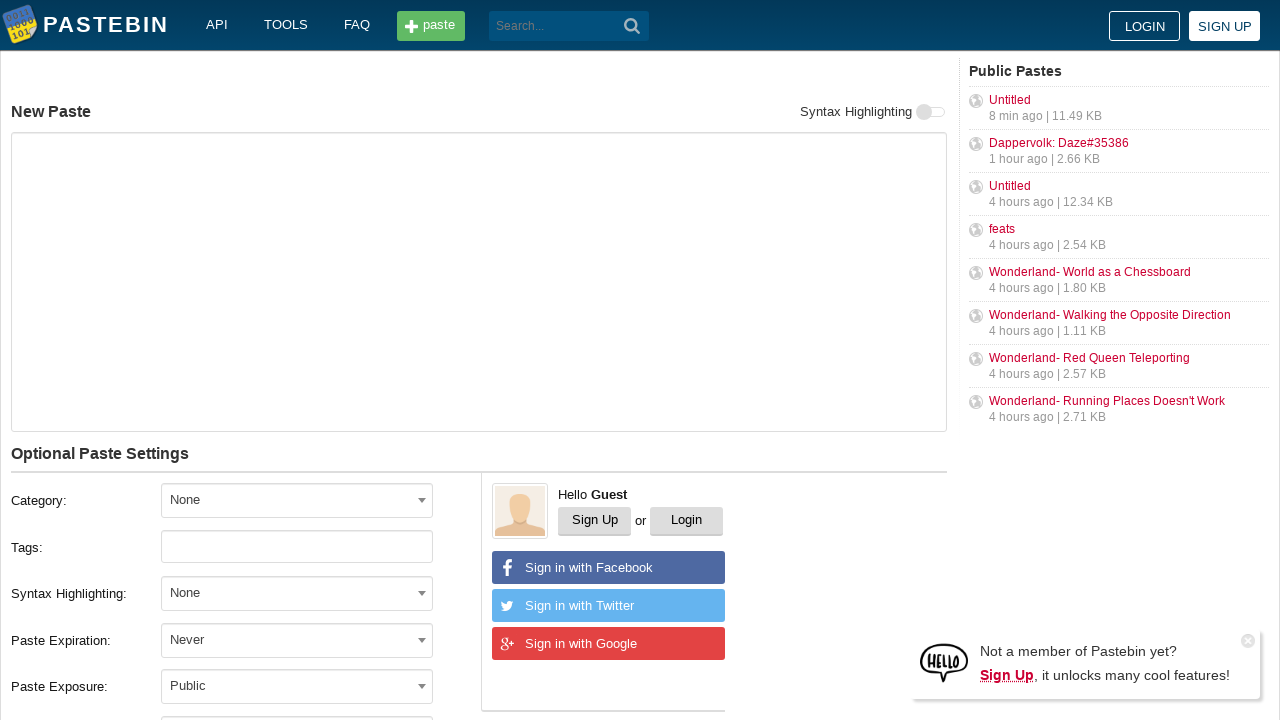

Waited for create paste submit button to be visible
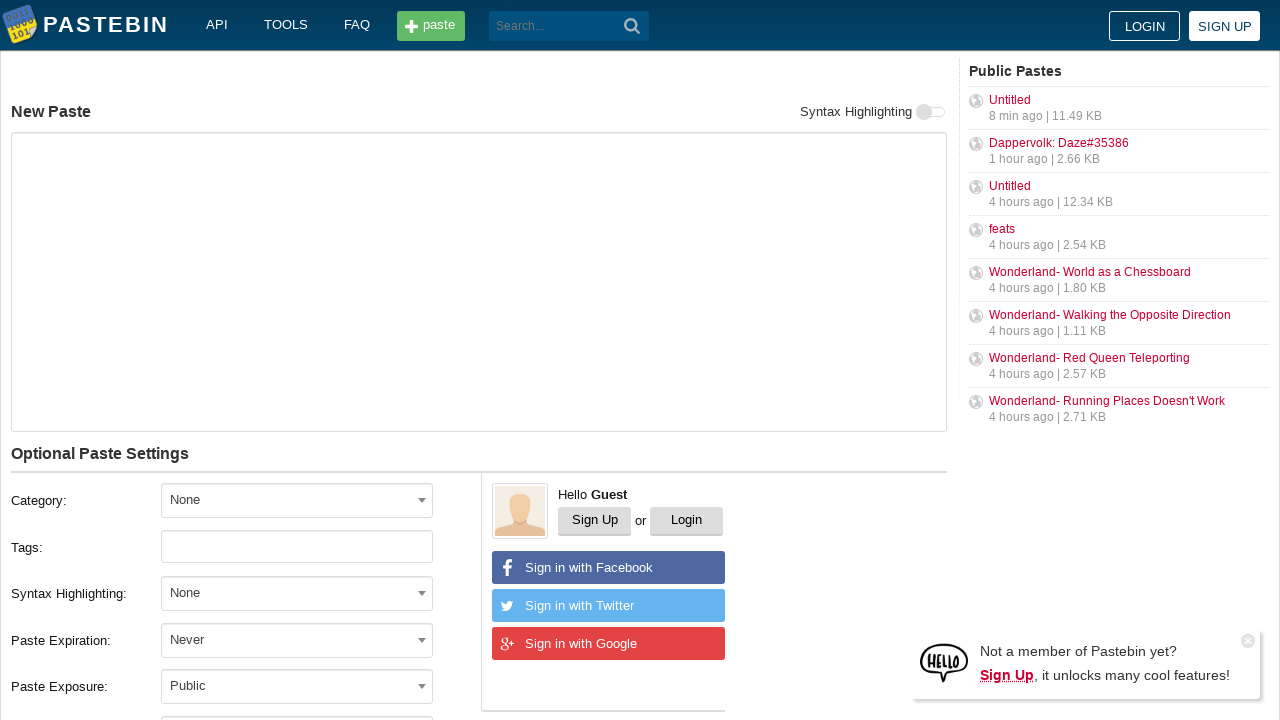

Filled paste content field with 'Hello from WebDriver' on #postform-text
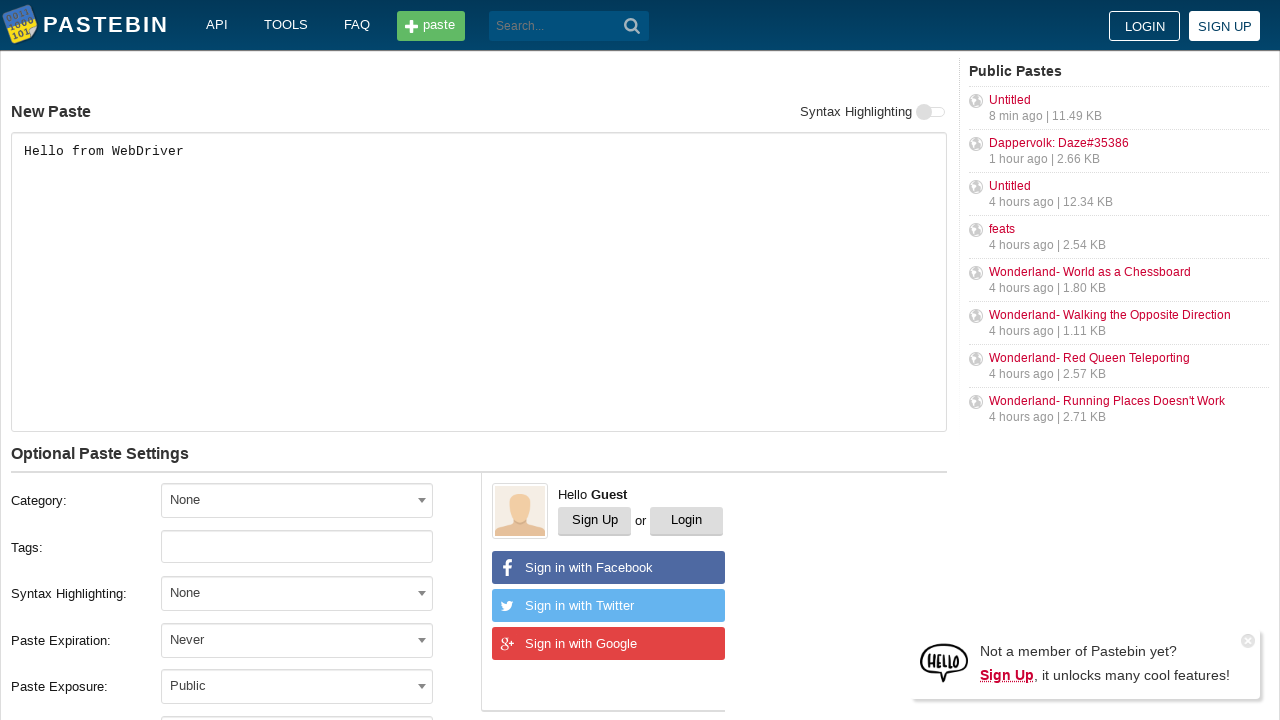

Hovered over submit button to scroll expiration dropdown into view at (632, 26) on button[type='submit']
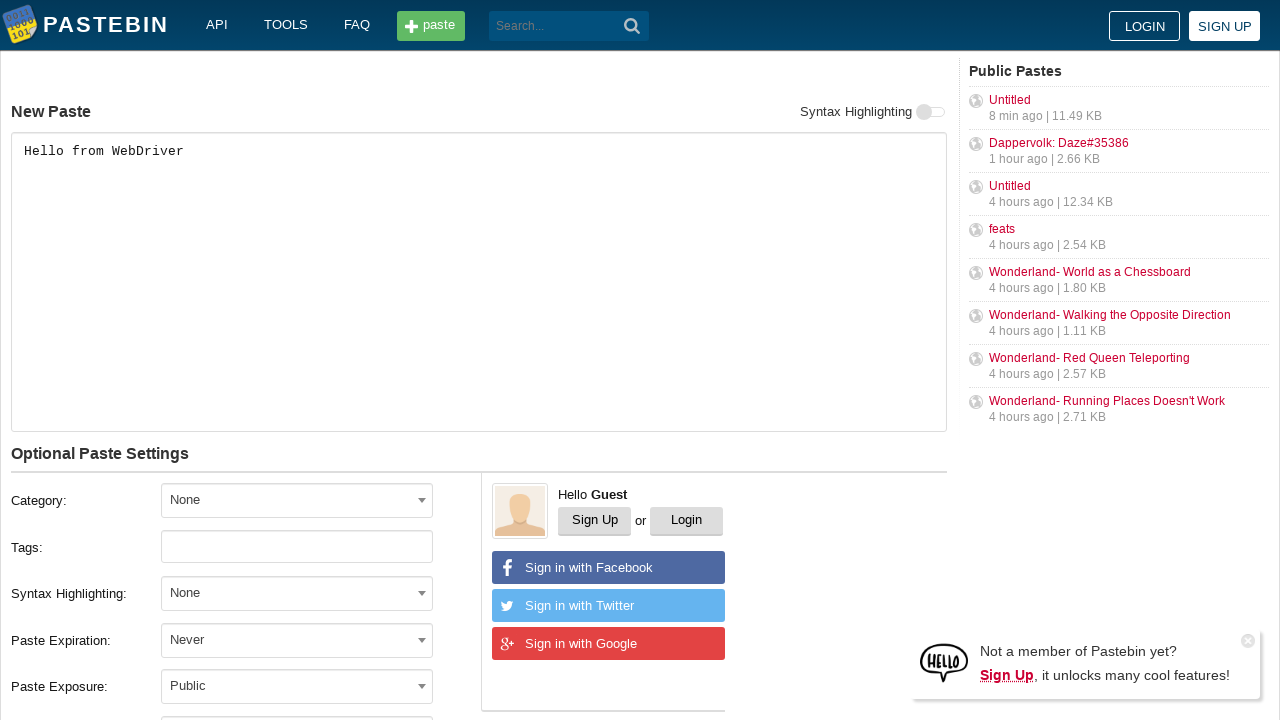

Waited for expiration dropdown to be visible
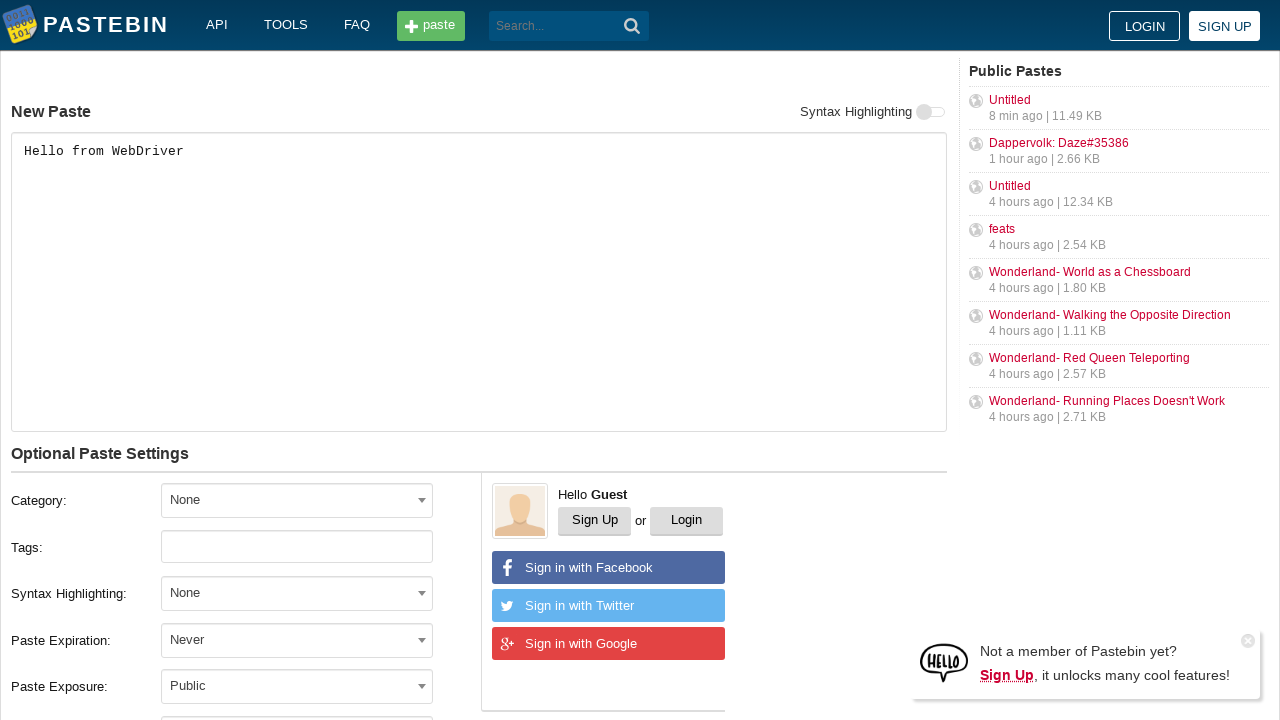

Clicked expiration dropdown to open options at (297, 640) on #select2-postform-expiration-container
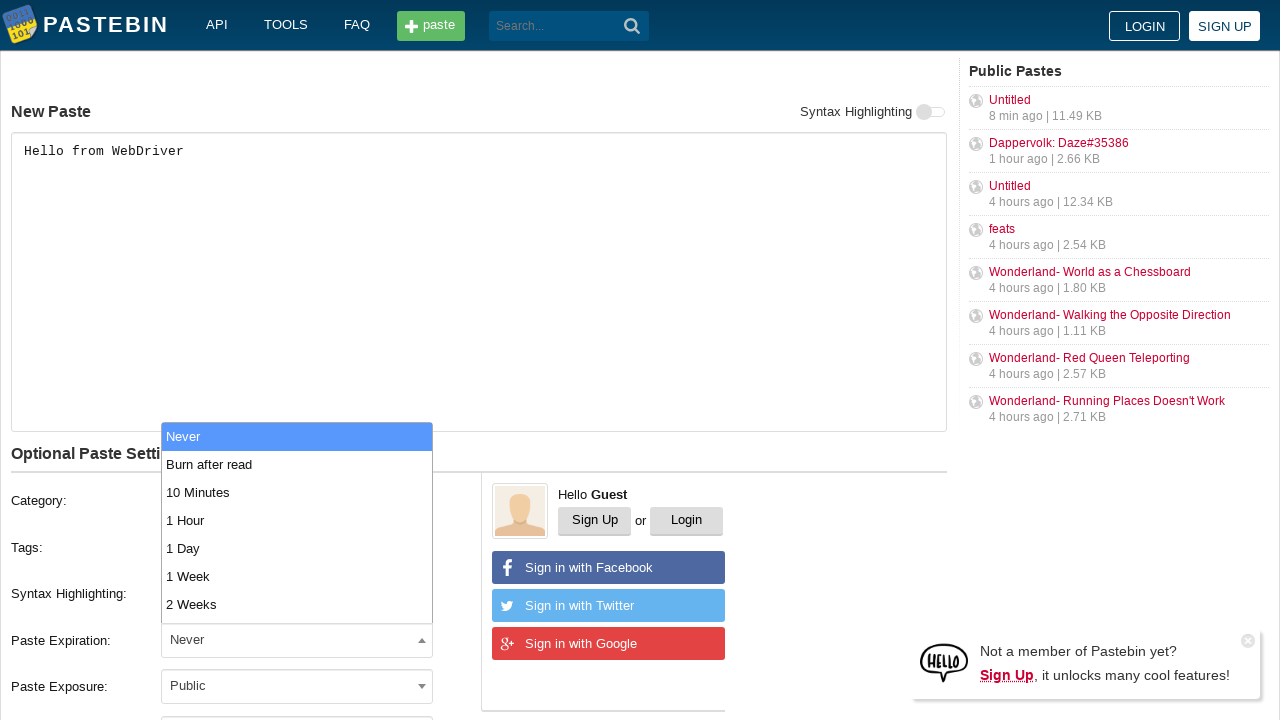

Selected '10 Minutes' expiration option at (297, 492) on xpath=//*[@class='select2-results__option' and text()='10 Minutes']
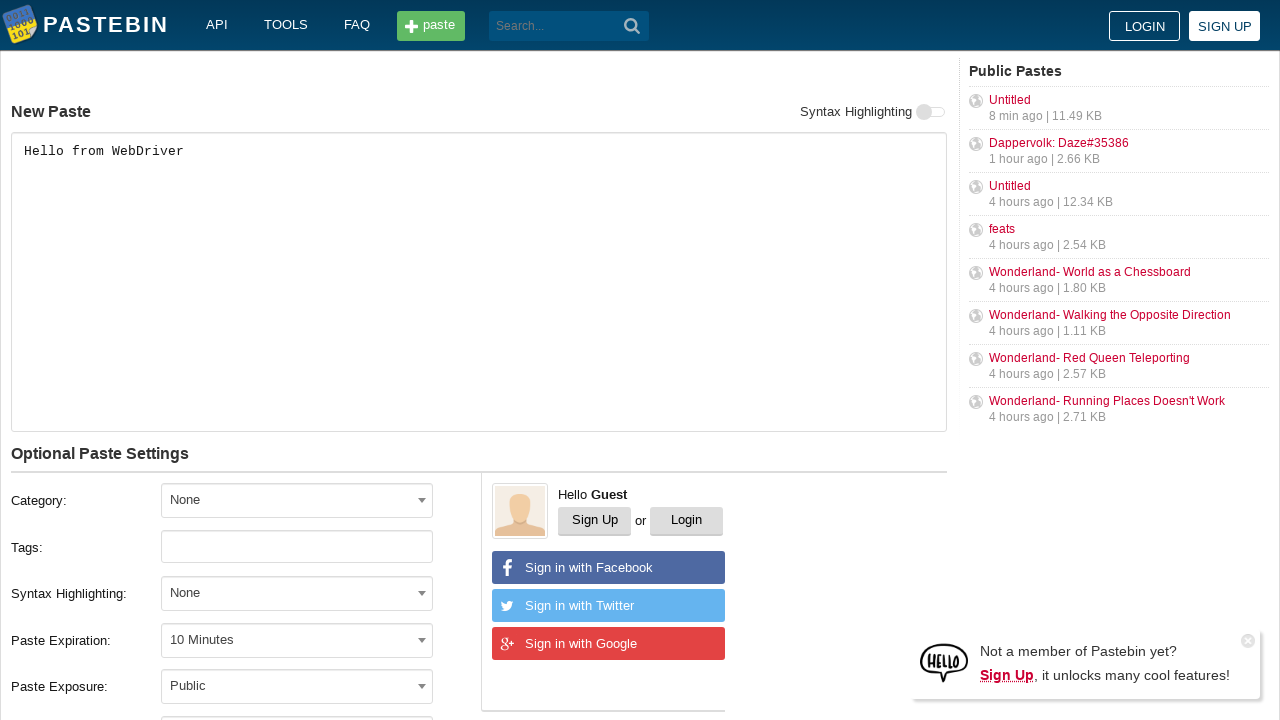

Filled paste name field with 'helloweb' on #postform-name
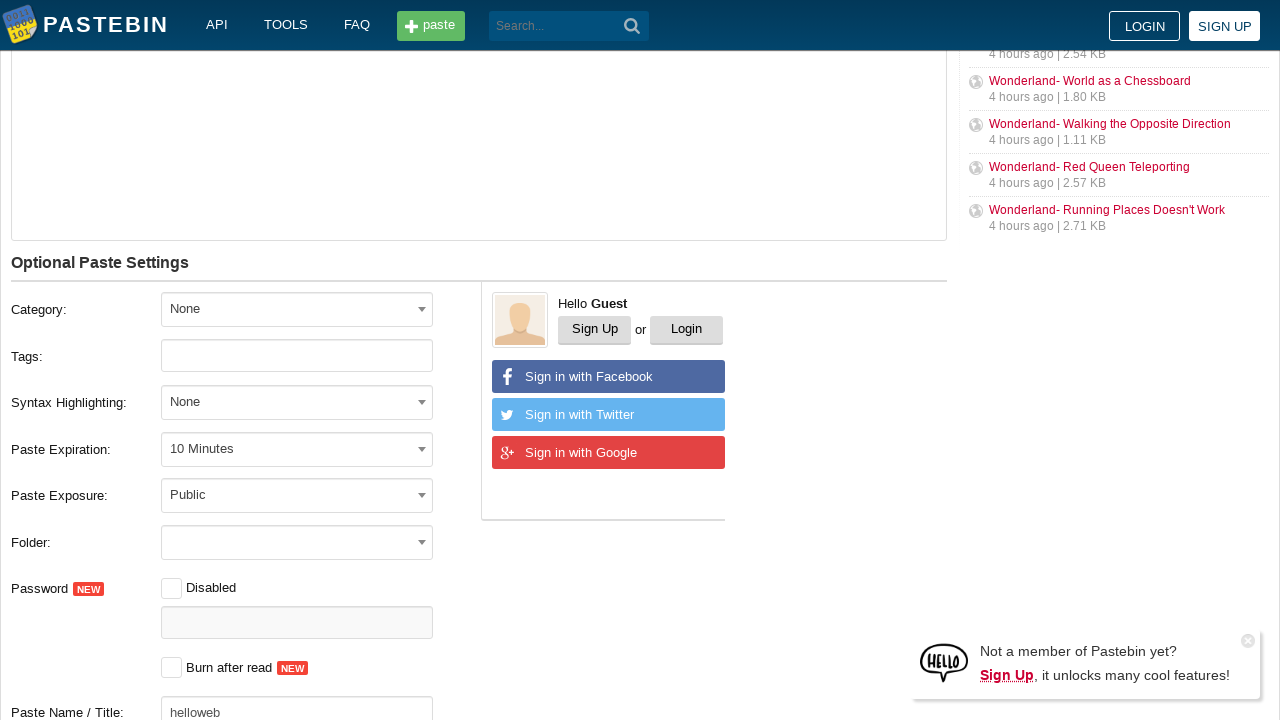

Clicked submit button to create new paste at (632, 26) on button[type='submit']
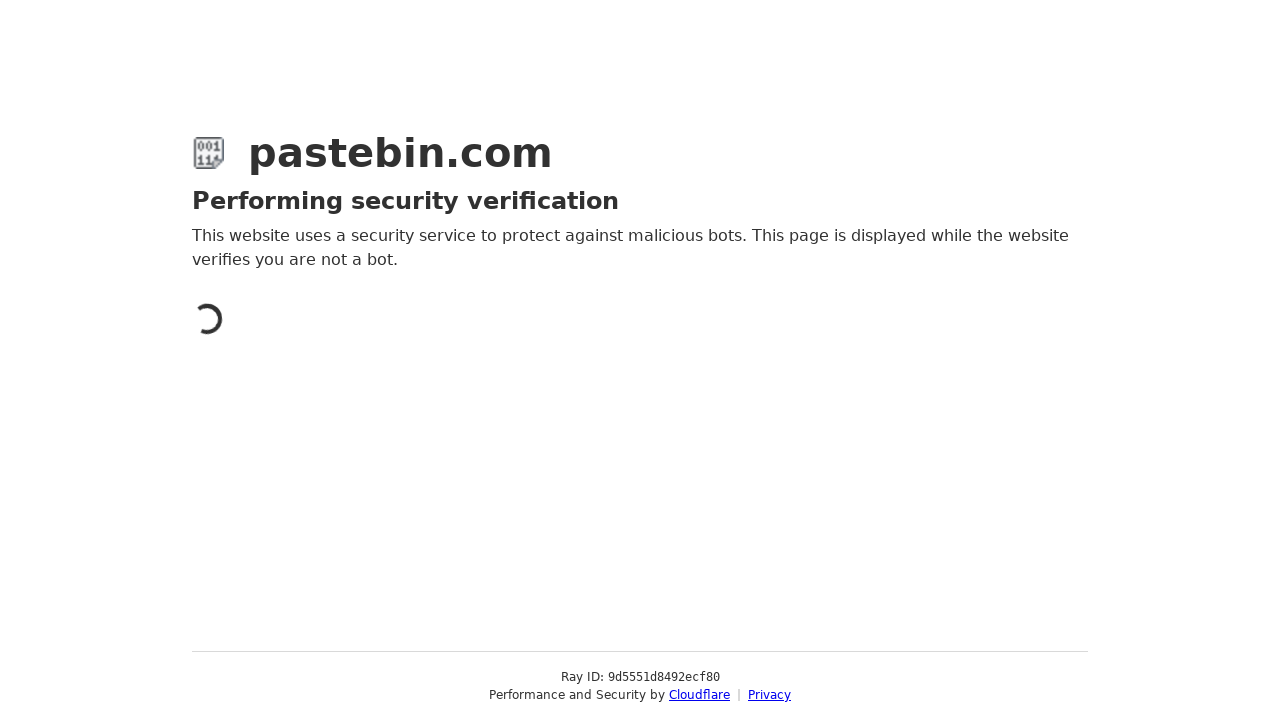

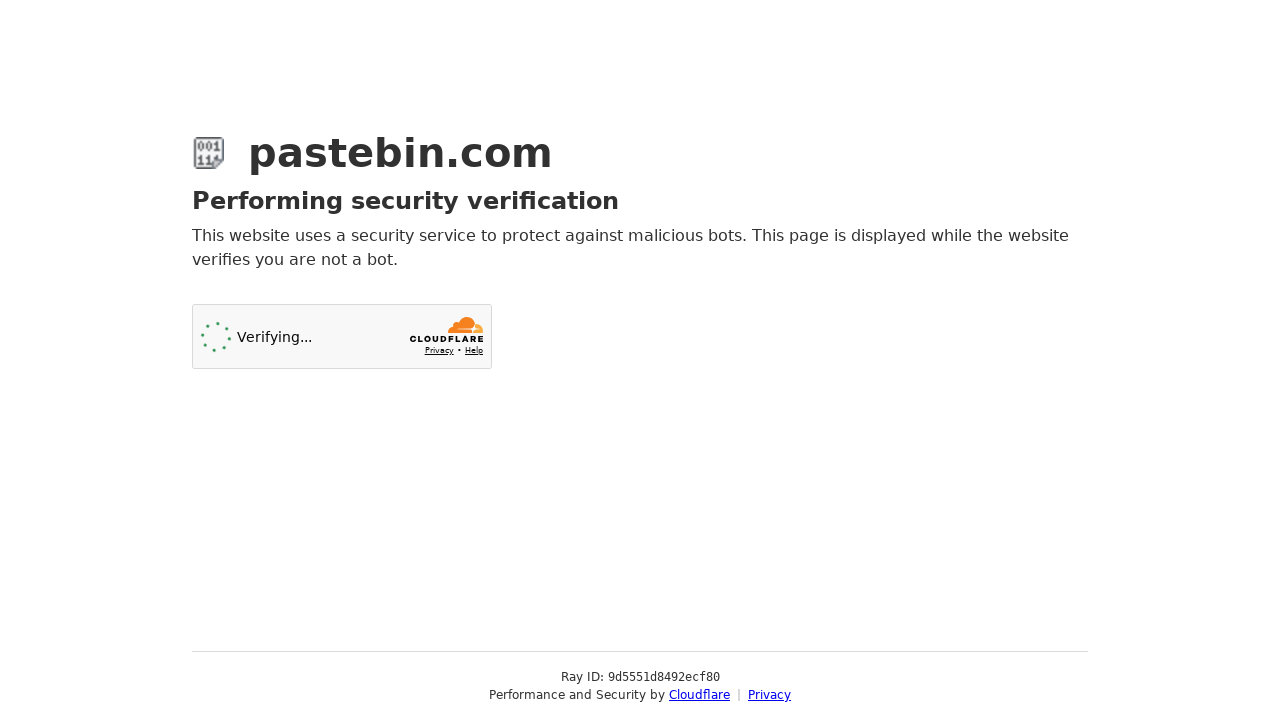